Tests element state changes after click events on two different pages - verifying button class changes after click, and button text changes after input

Starting URL: http://www.uitestingplayground.com/click

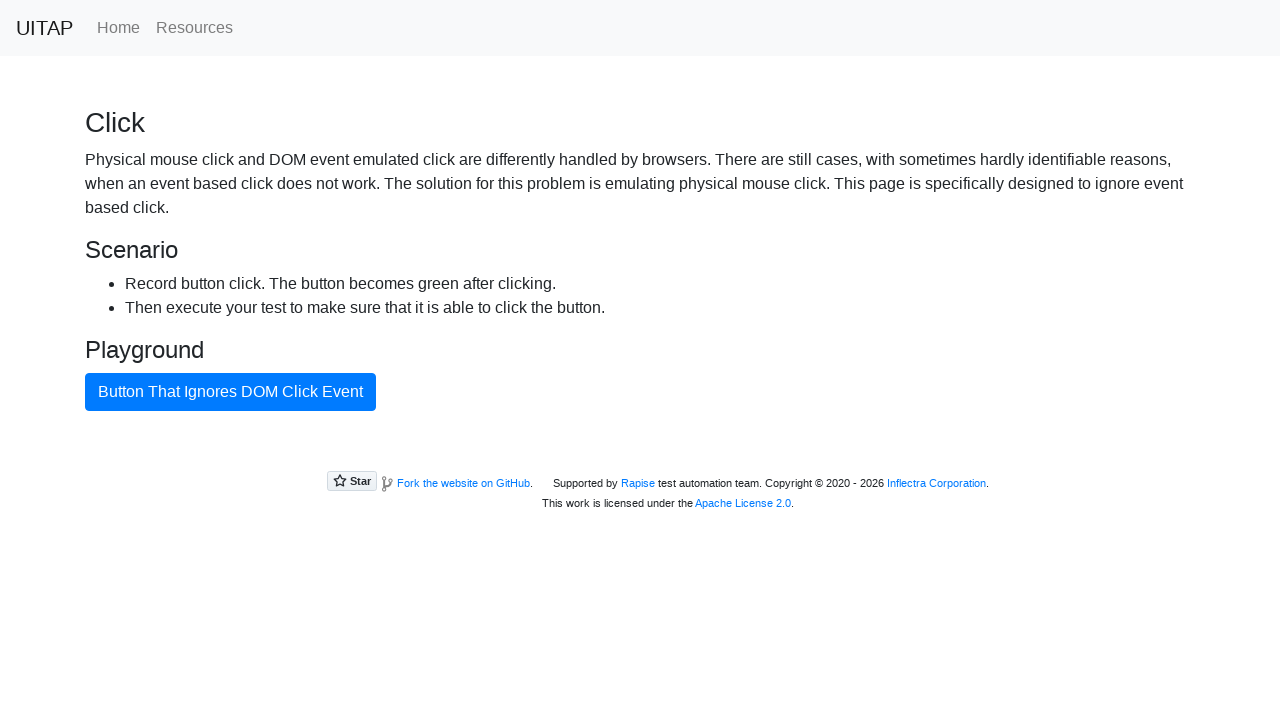

Located bad button element
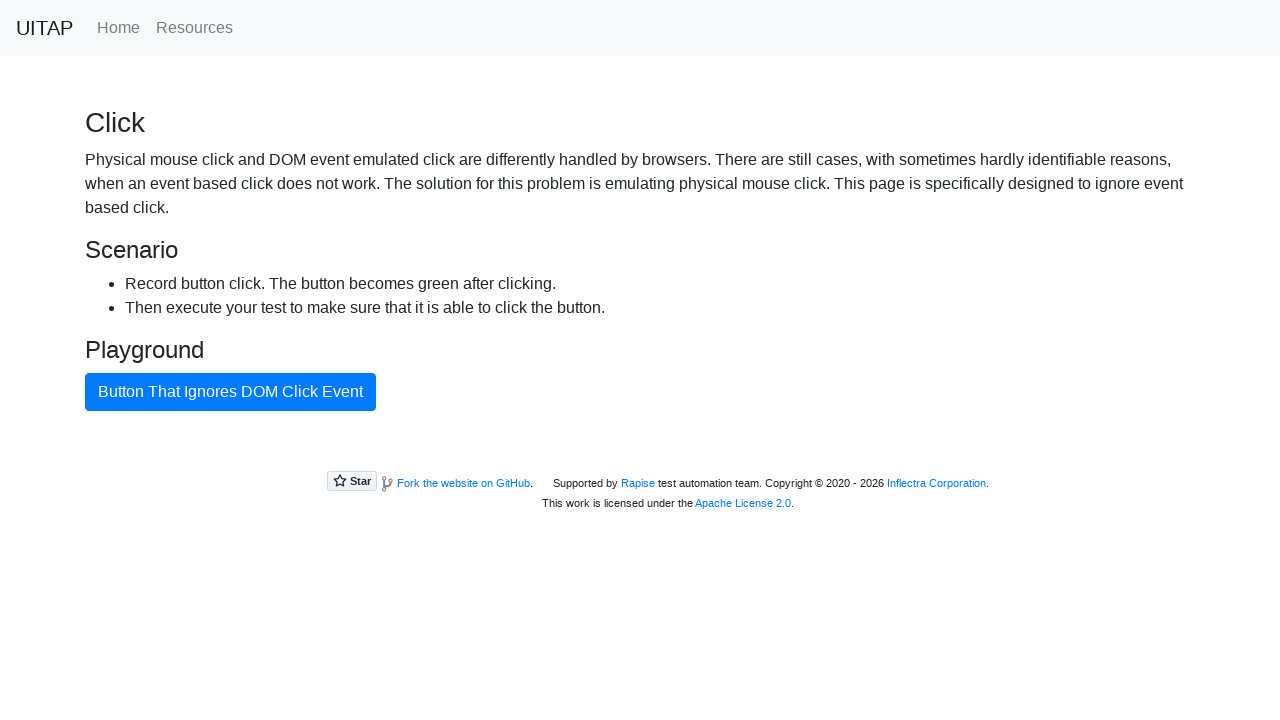

Verified button has initial classes 'btn btn-primary'
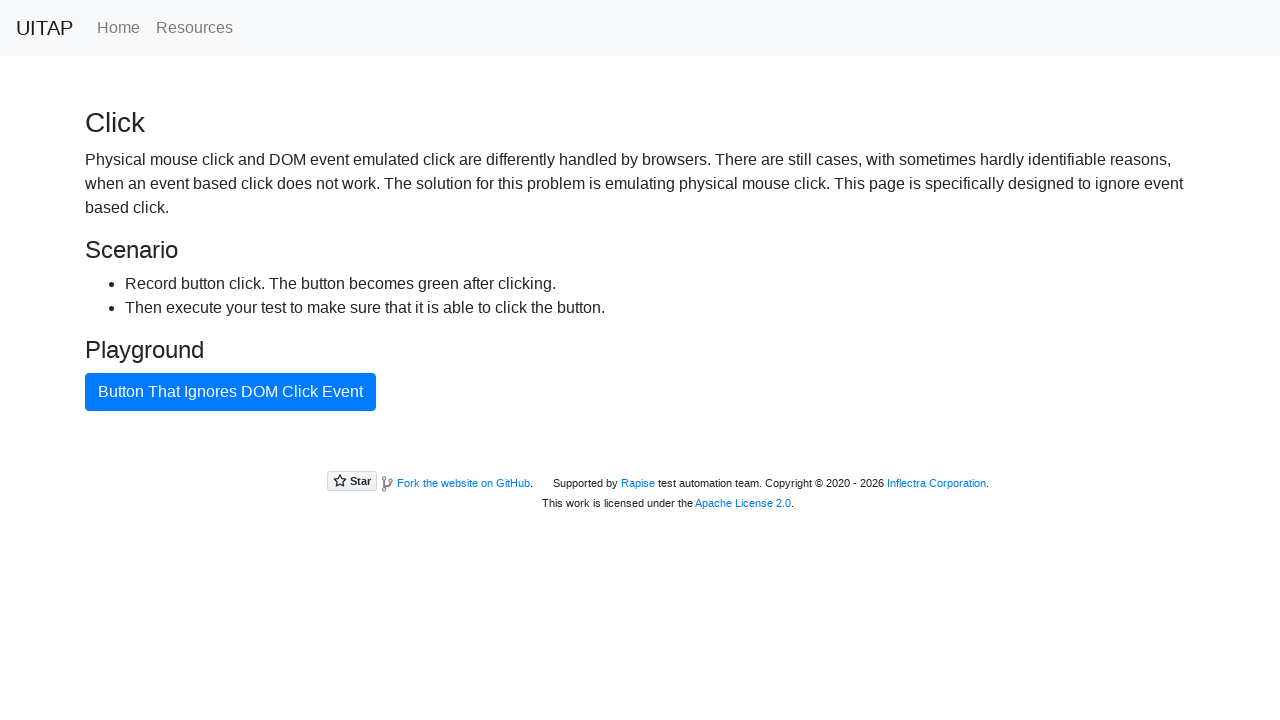

Clicked the bad button at (230, 392) on xpath=//button[@id='badButton']
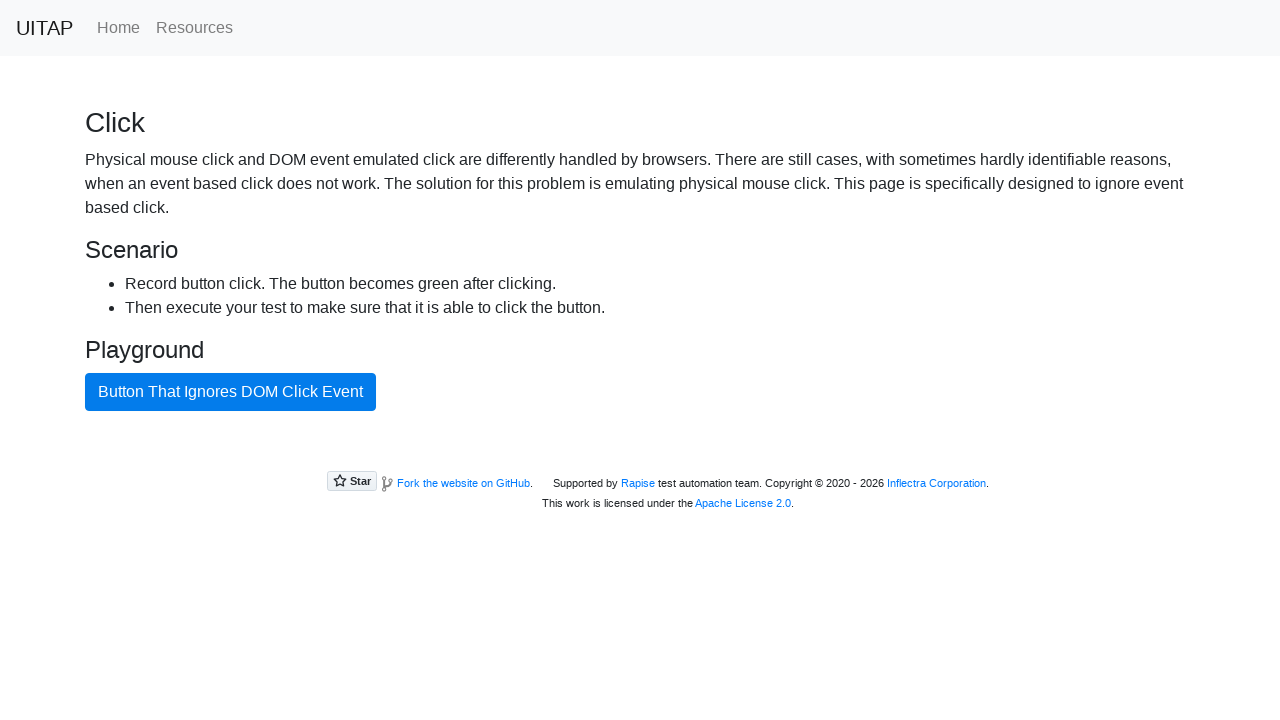

Verified button class changed to 'btn btn-success'
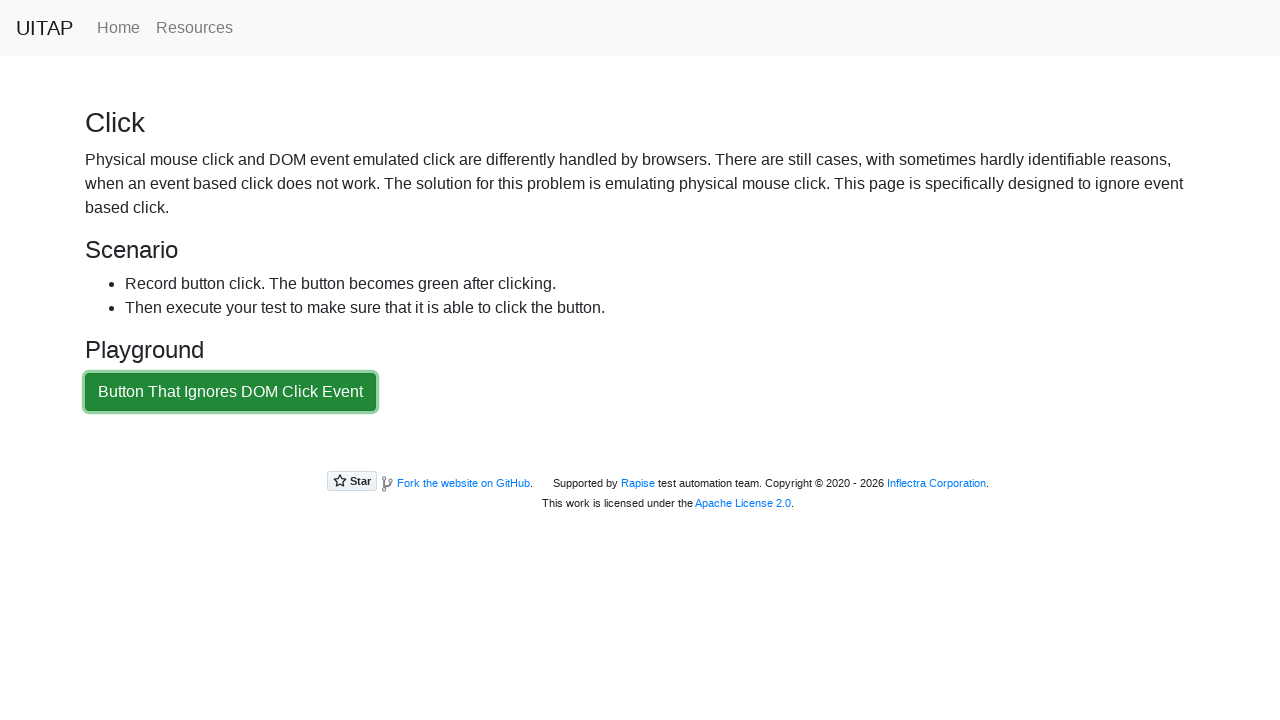

Navigated to text input test page
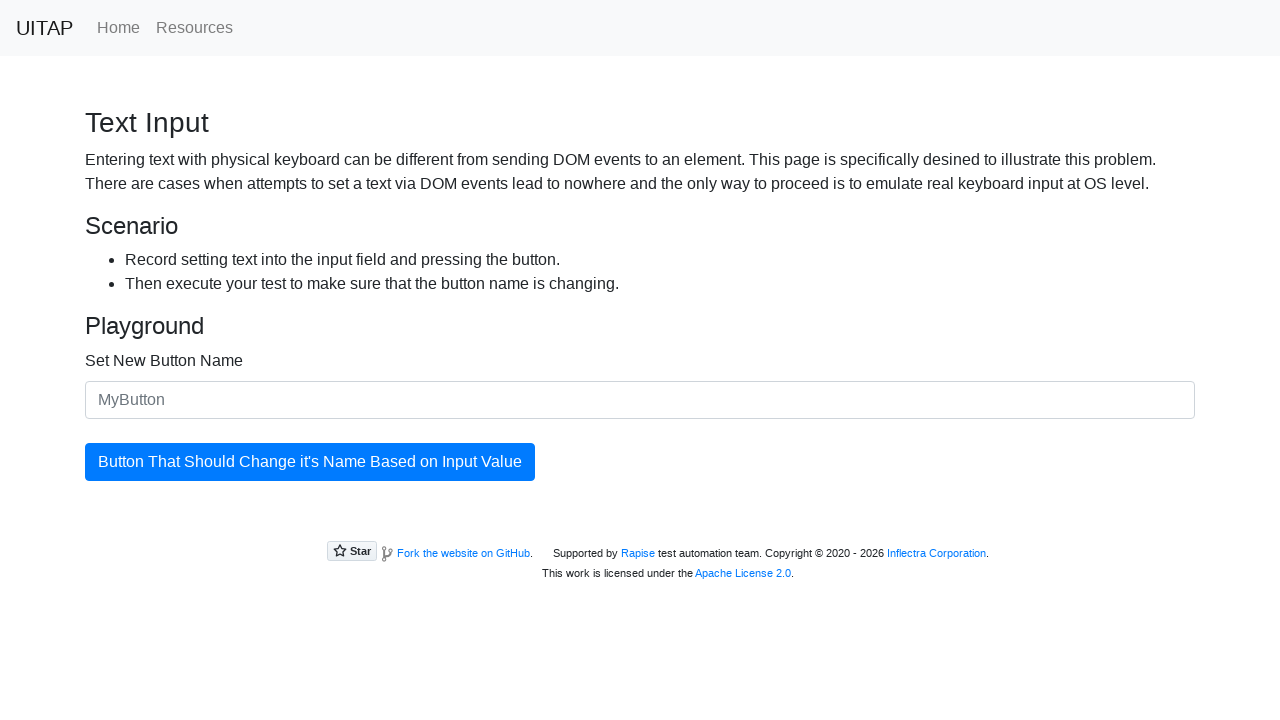

Filled input field with 'Testing4everyone' on xpath=//input
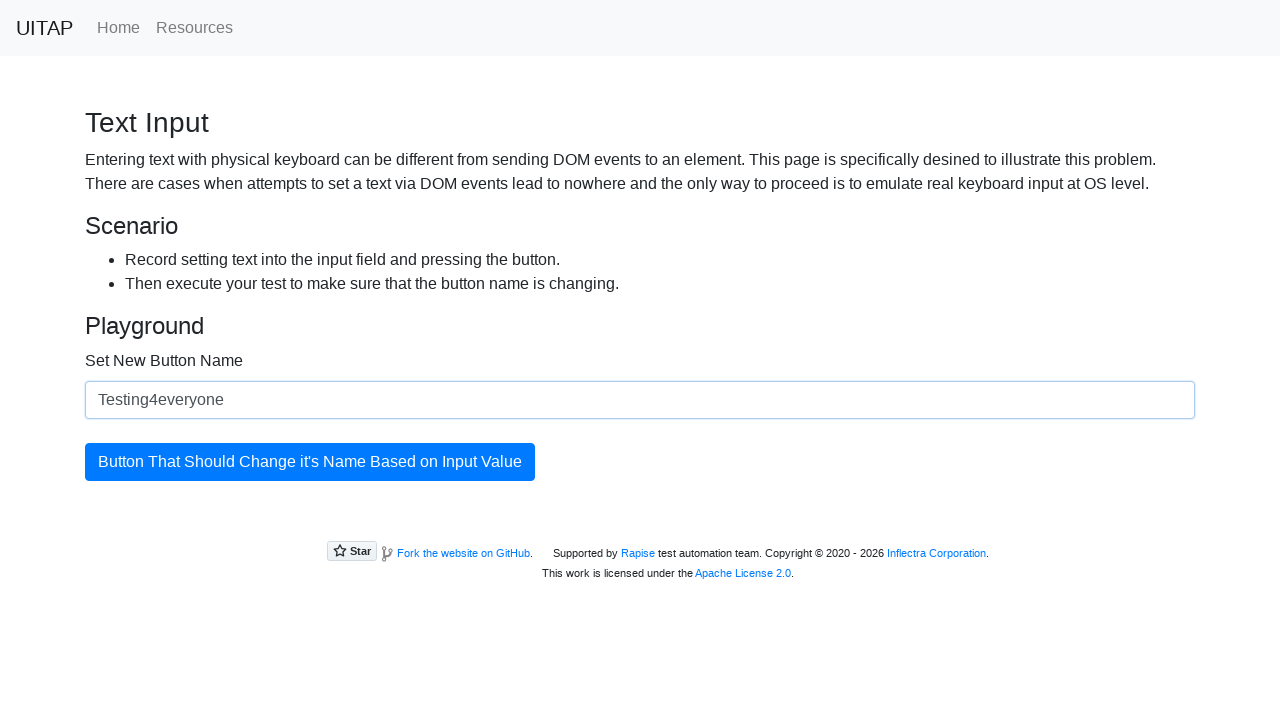

Located primary button element
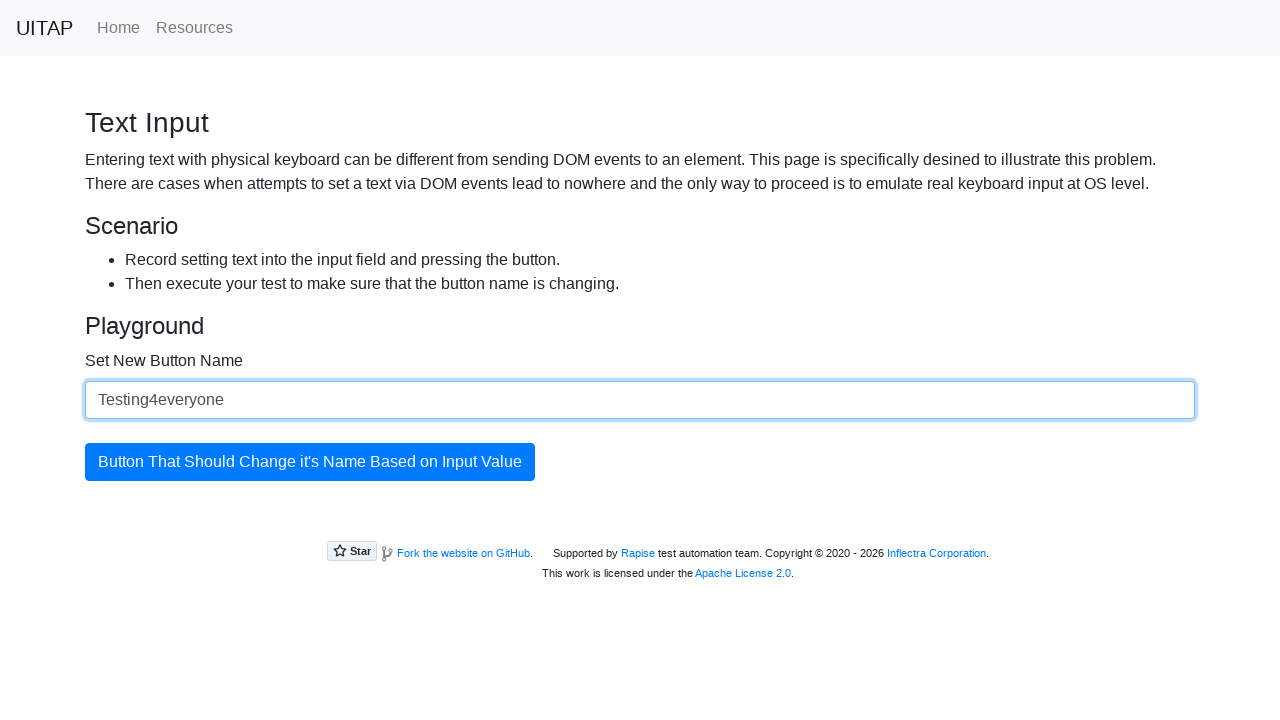

Verified button has initial text 'Button That Should Change it's Name Based on Input Value'
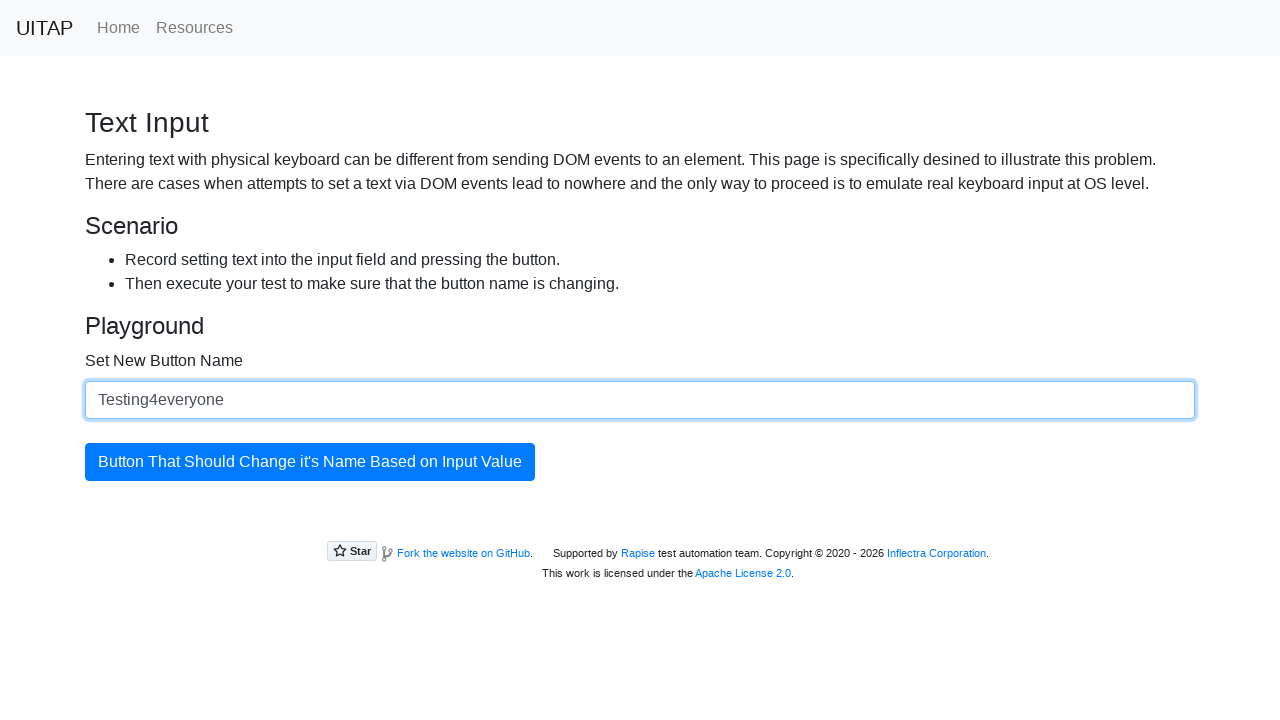

Clicked the primary button at (310, 462) on button.btn-primary
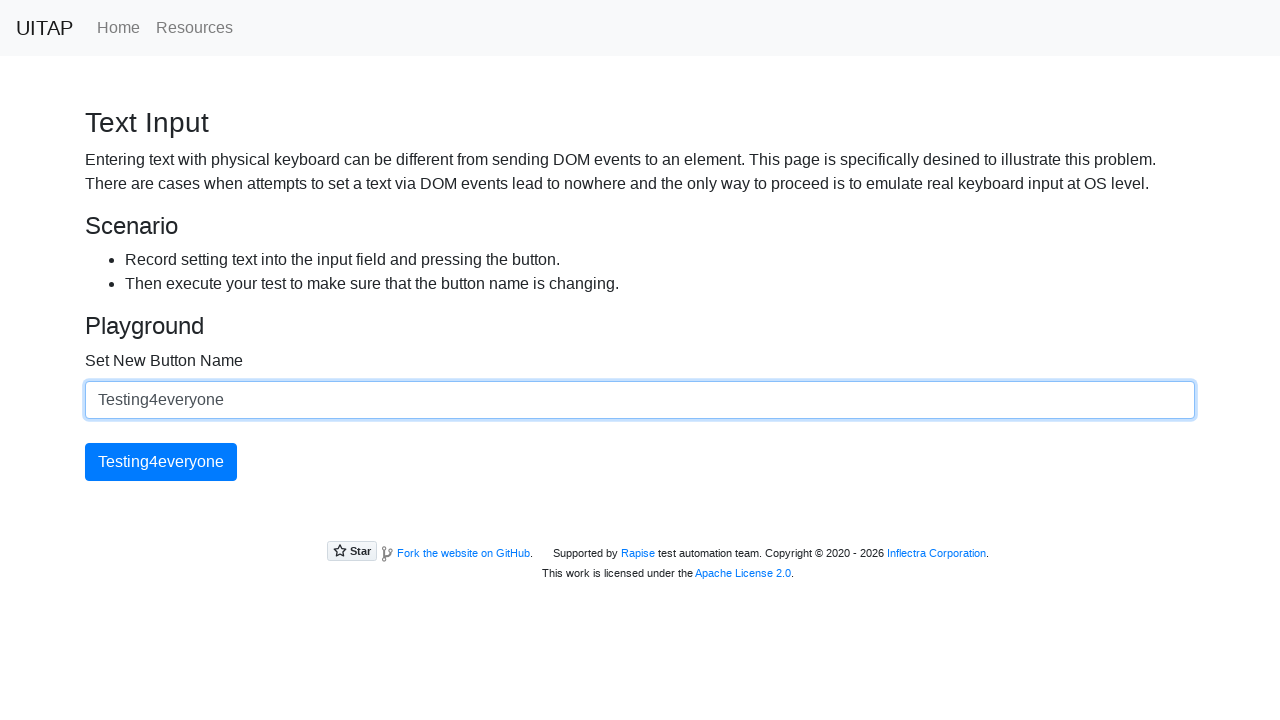

Verified button text changed to 'Testing4everyone'
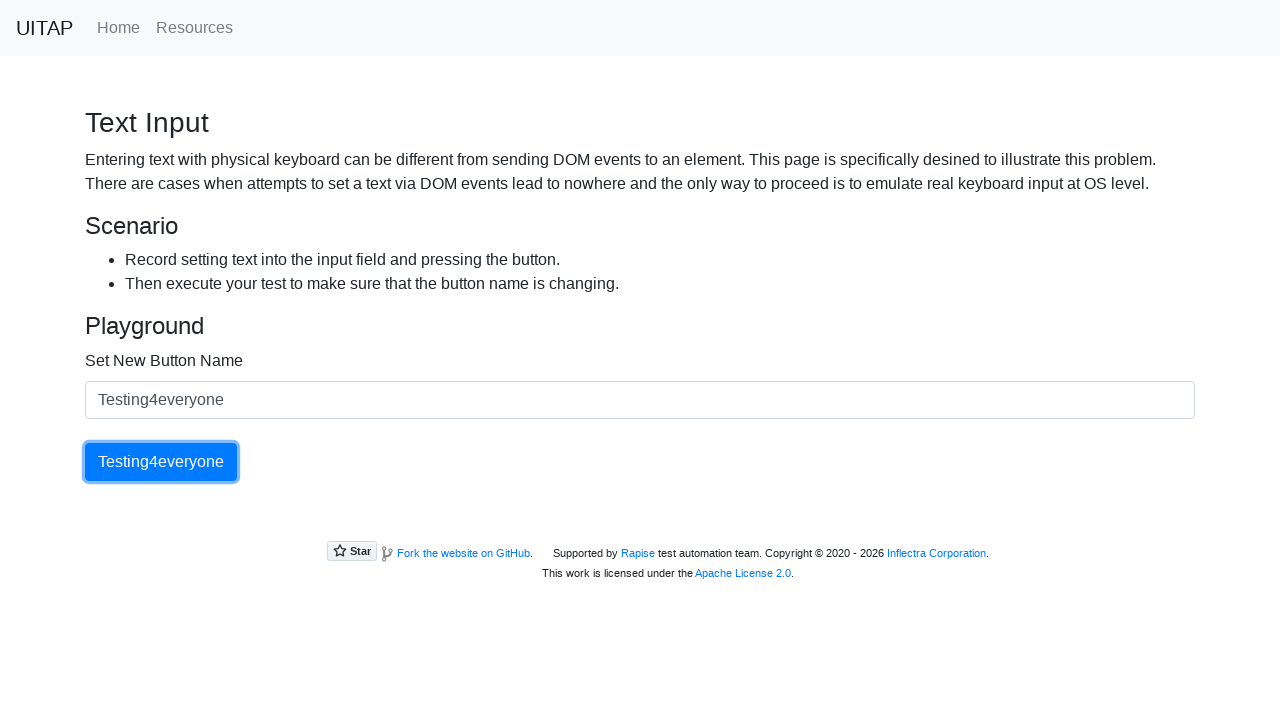

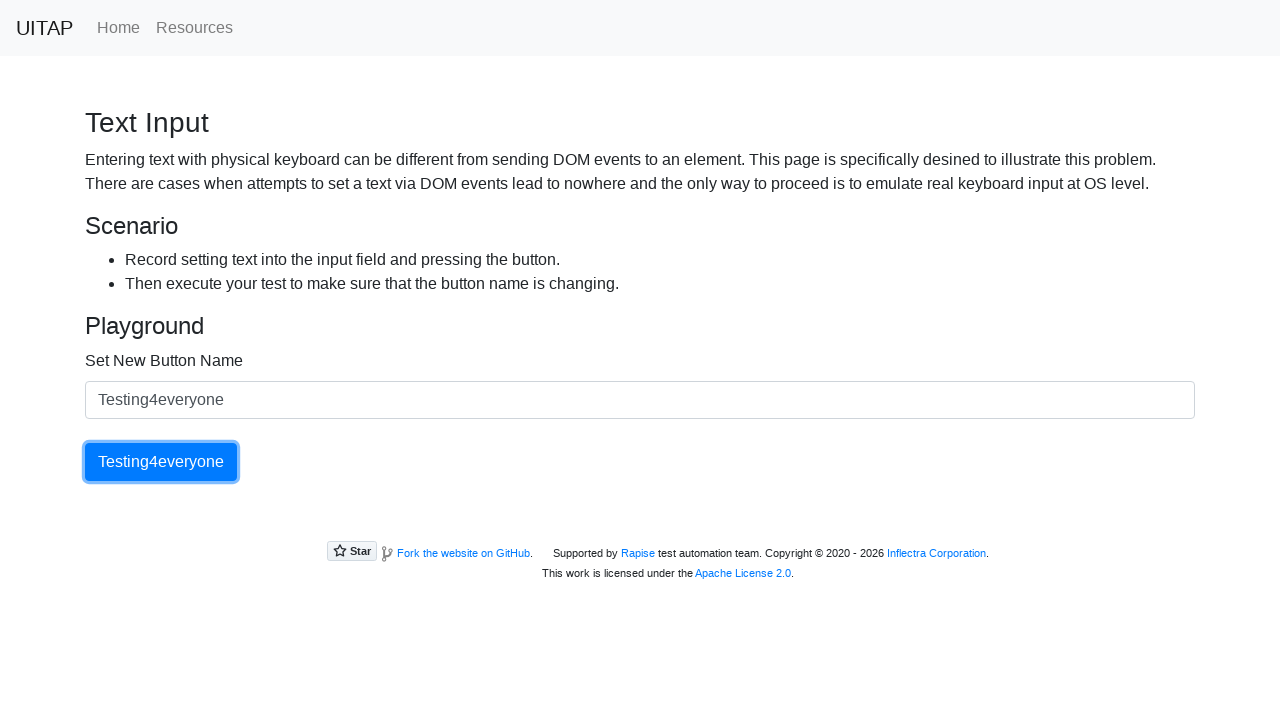